Tests dropdown functionality by locating a dropdown element, counting its options, and attempting to select a specific option by visible text

Starting URL: https://the-internet.herokuapp.com/dropdown

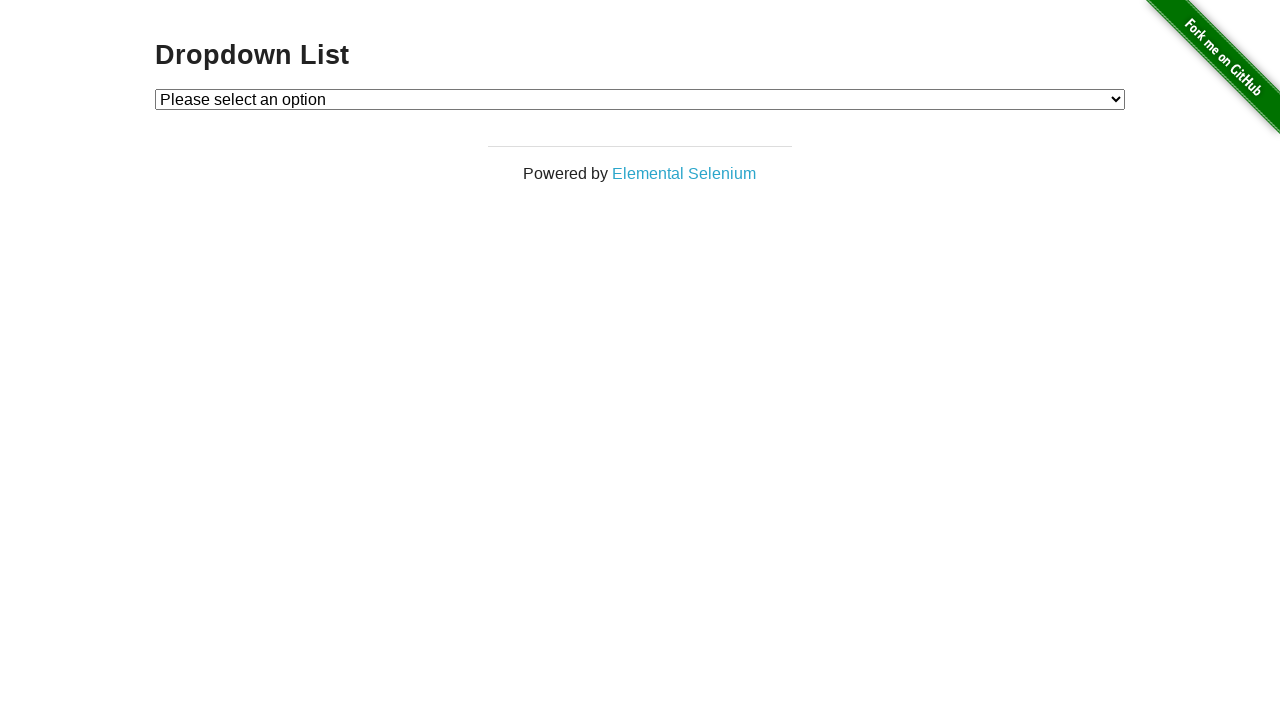

Located dropdown element with ID 'dropdown'
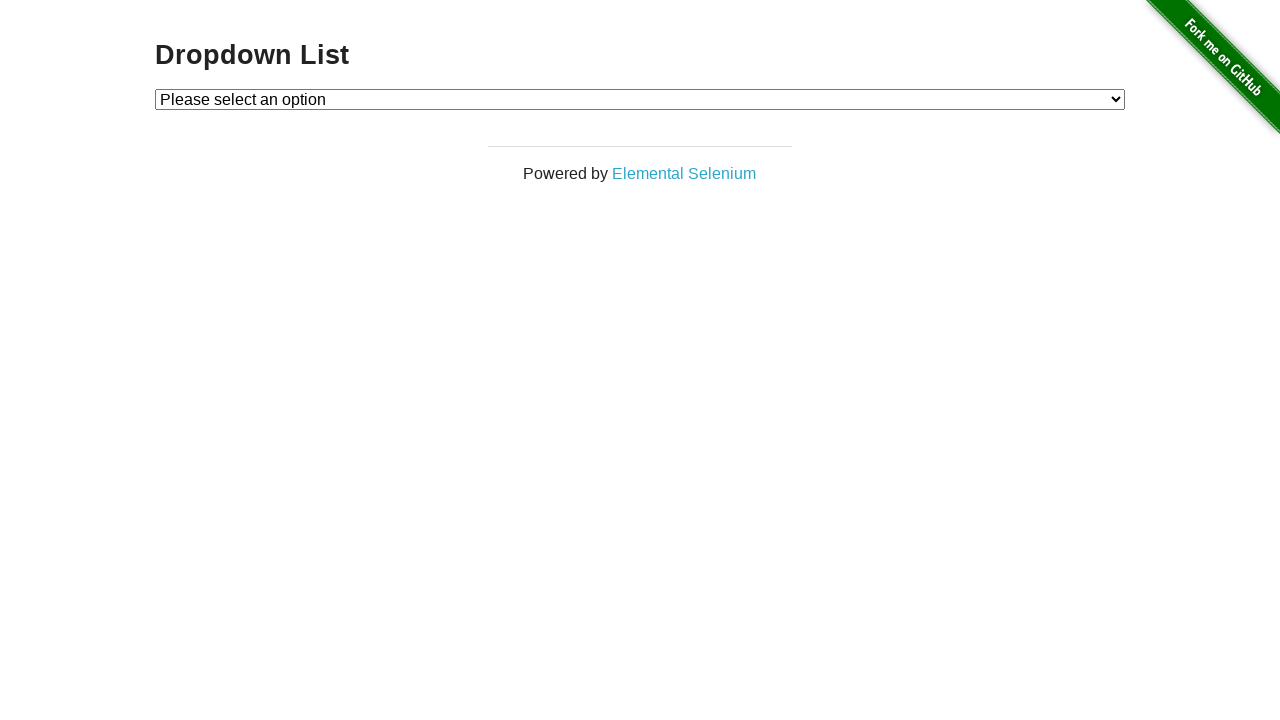

Dropdown element is visible and ready
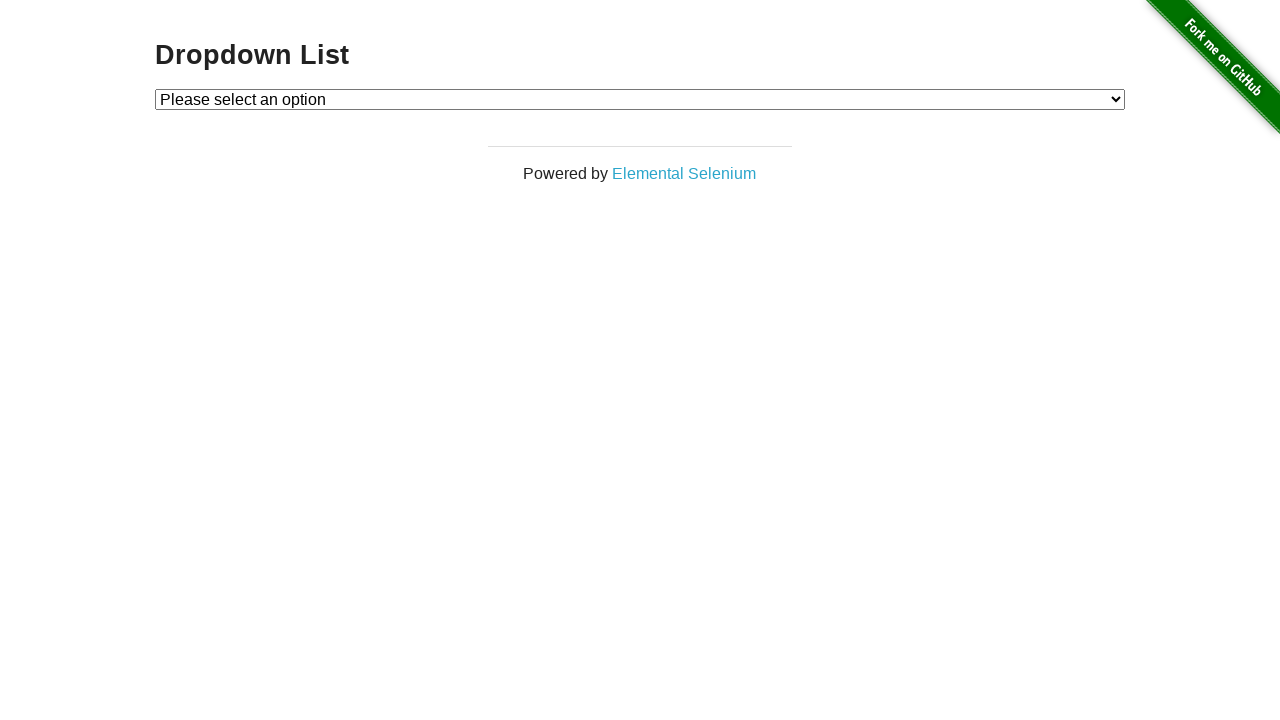

Retrieved all option elements from dropdown
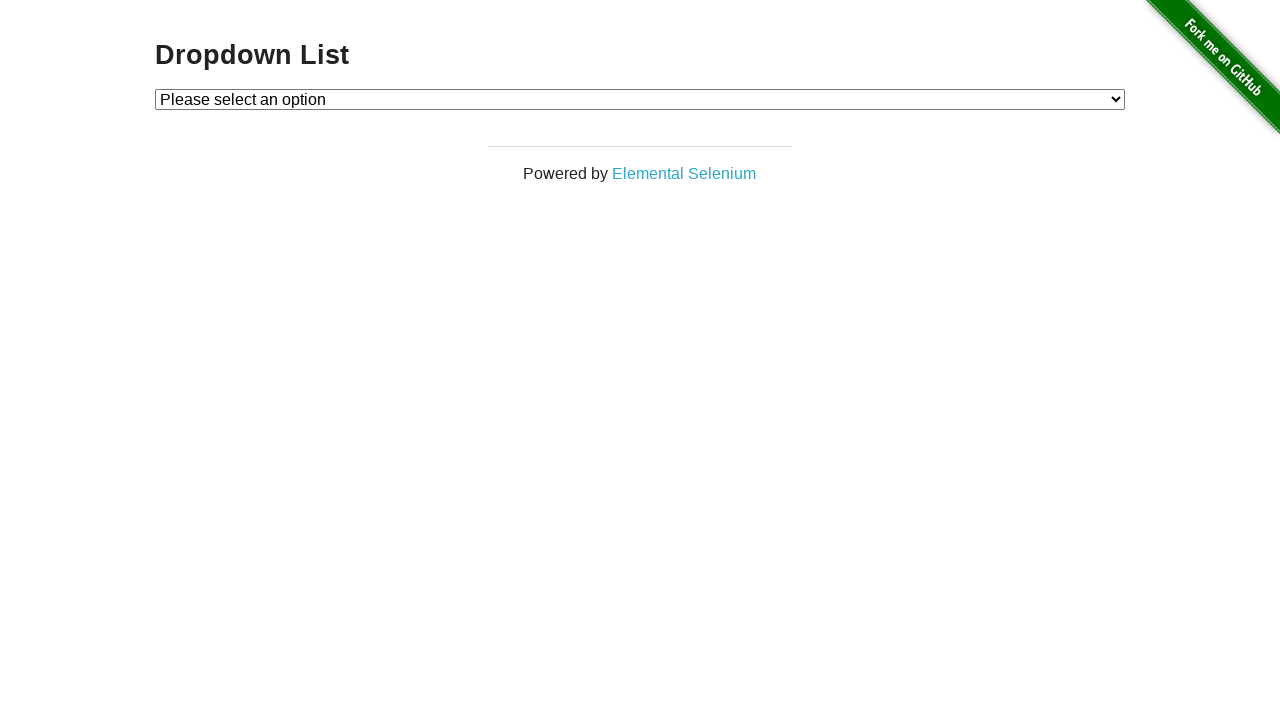

Verified dropdown has 3 options (expected 3)
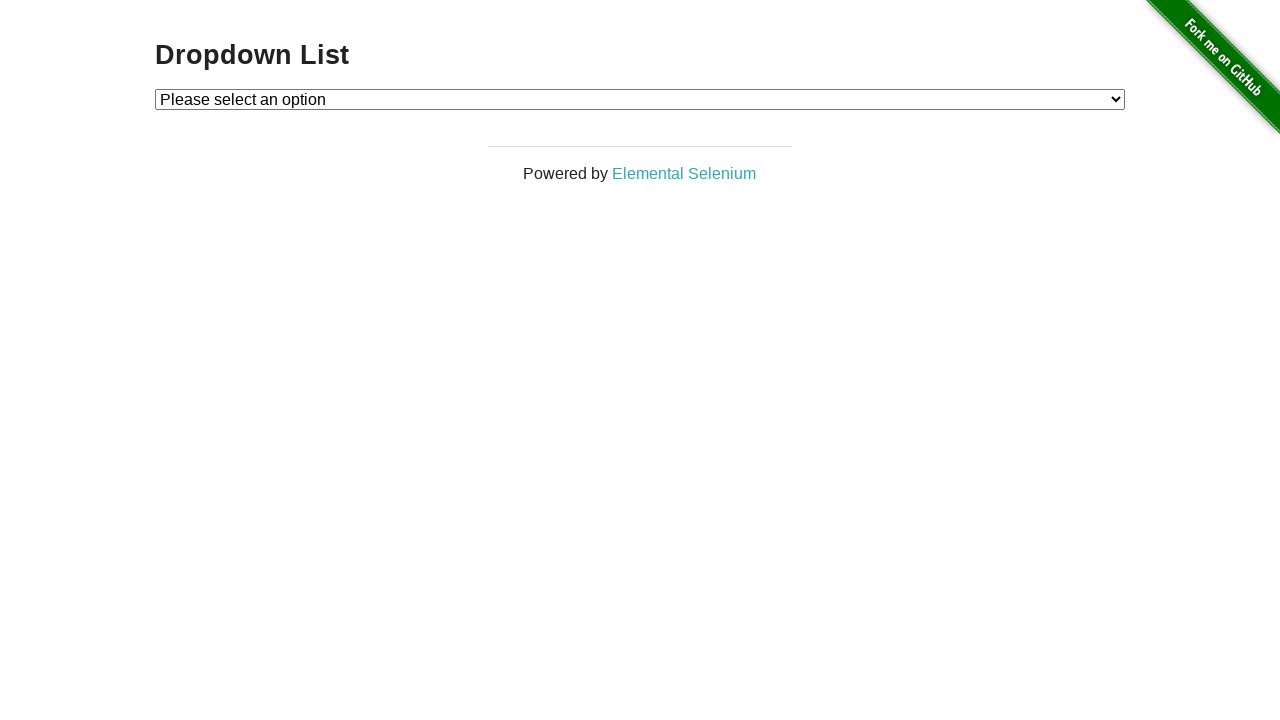

Selected option 'Option 2' from dropdown on #dropdown
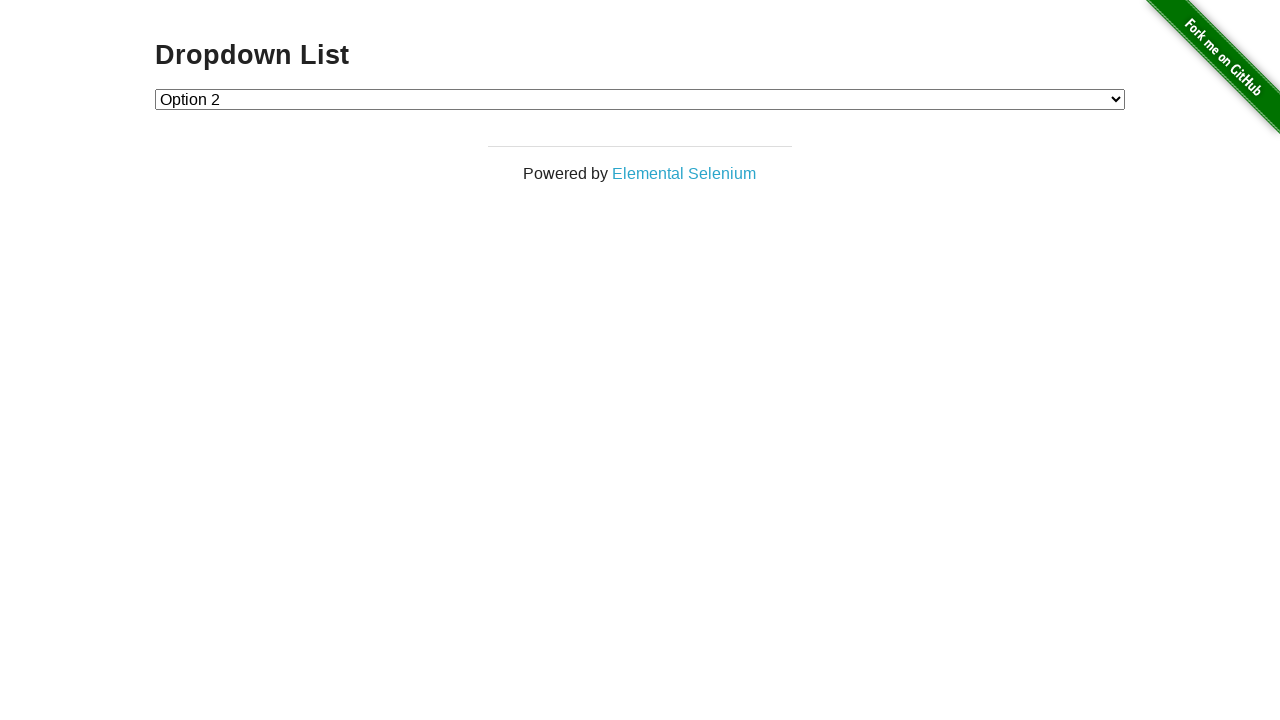

Confirmed selection of 'Option 2'
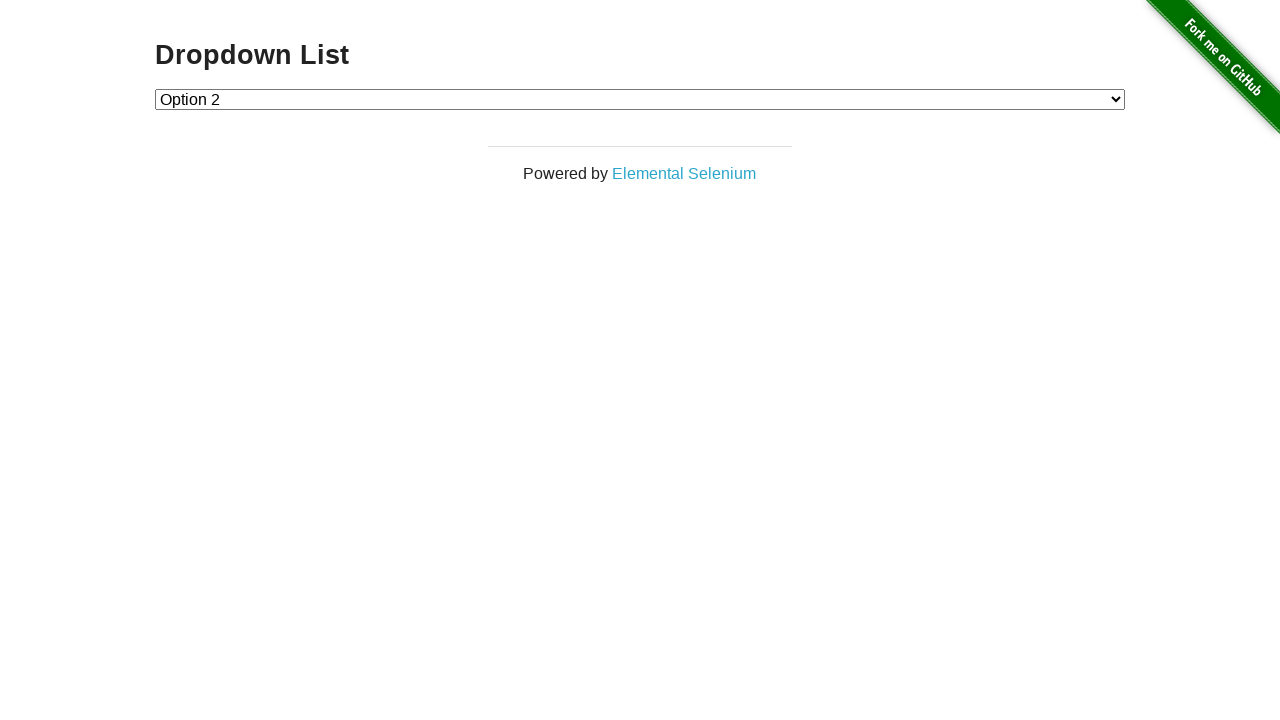

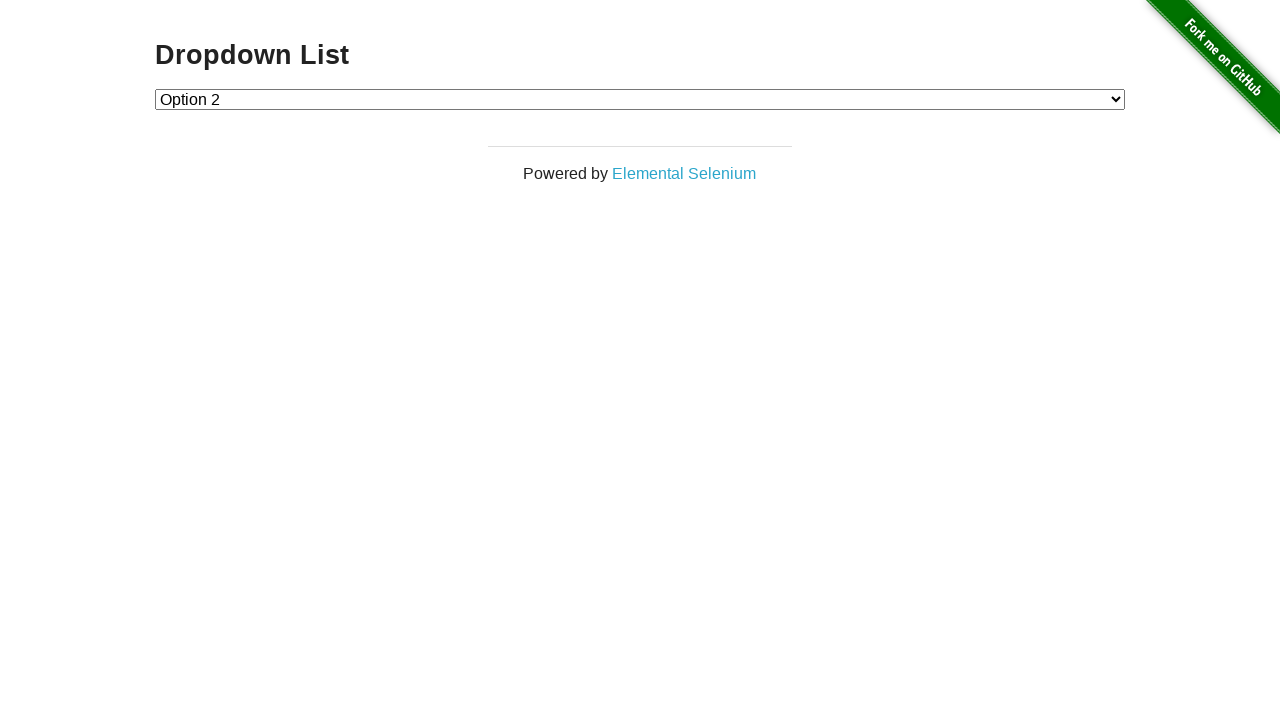